Tests resetting the KPI search filters by selecting a job title and then clicking reset button

Starting URL: https://opensource-demo.orangehrmlive.com

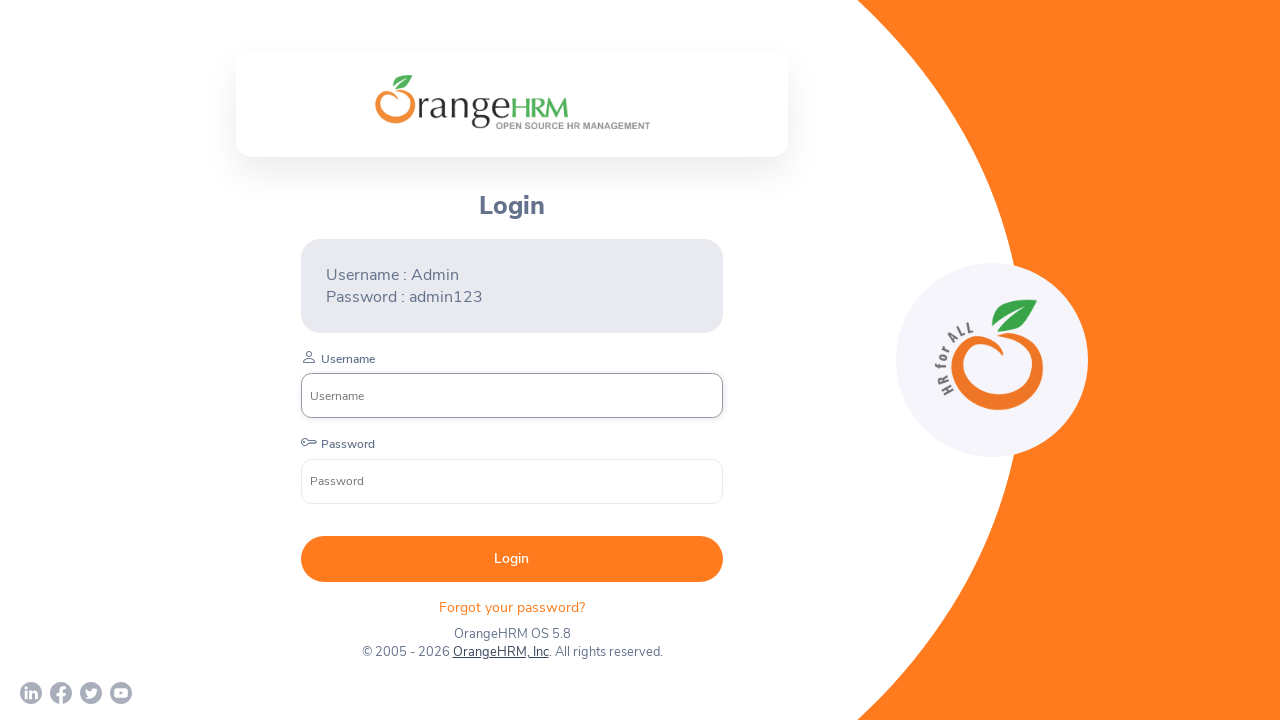

Filled username field with 'Admin' on //*[@id='app']/div[1]/div/div[1]/div/div[2]/div[2]/form/div[1]/div/div[2]/input
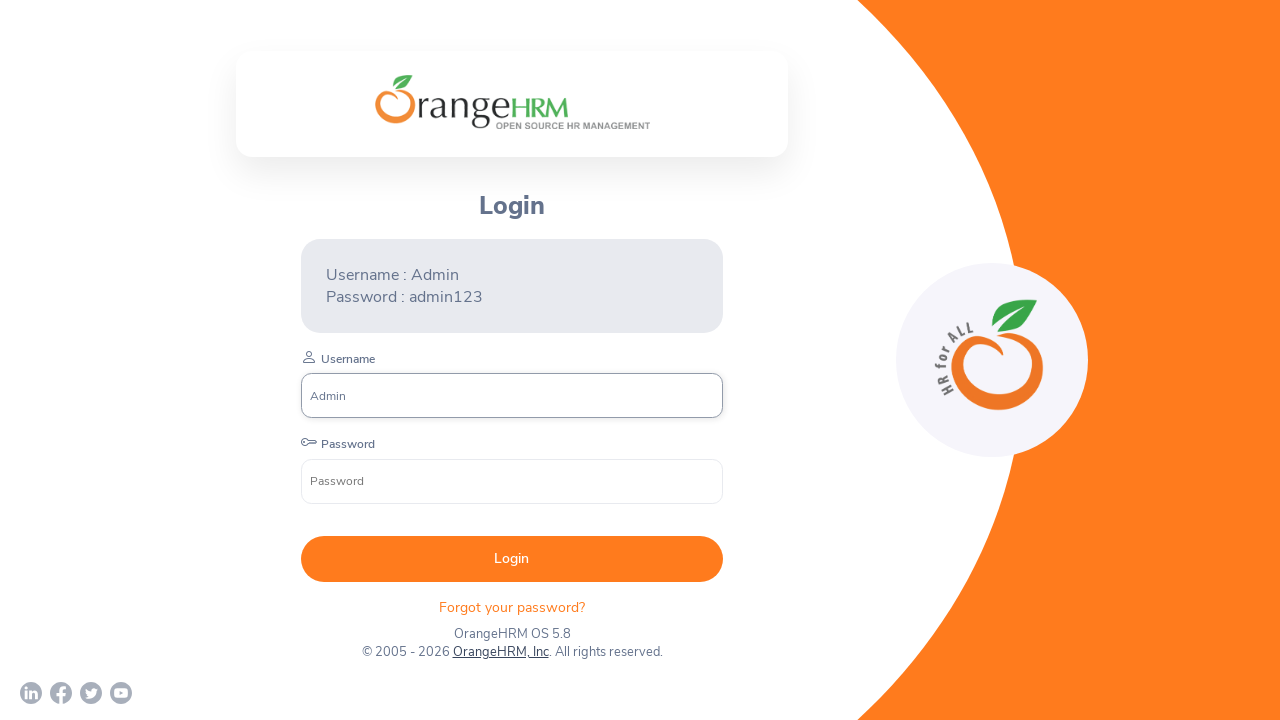

Filled password field with 'admin123' on //*[@id='app']/div[1]/div/div[1]/div/div[2]/div[2]/form/div[2]/div/div[2]/input
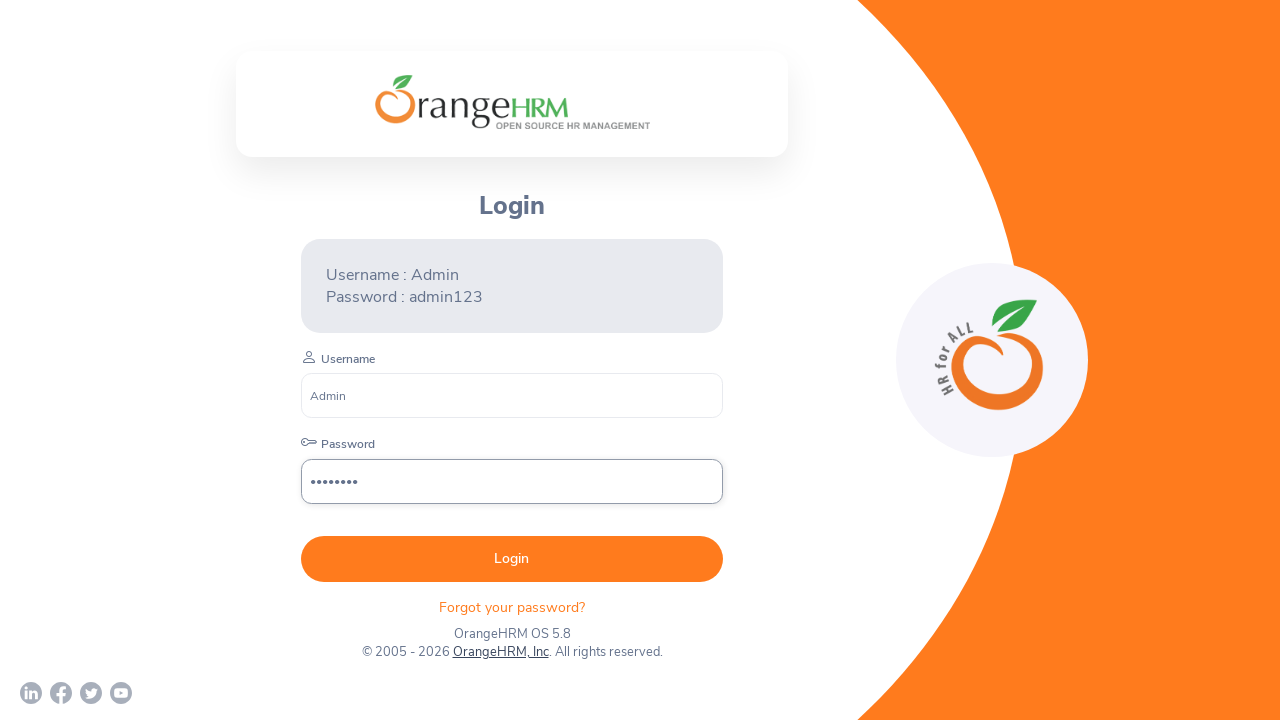

Clicked login button at (512, 559) on xpath=//*[@id='app']/div[1]/div/div[1]/div/div[2]/div[2]/form/div[3]/button
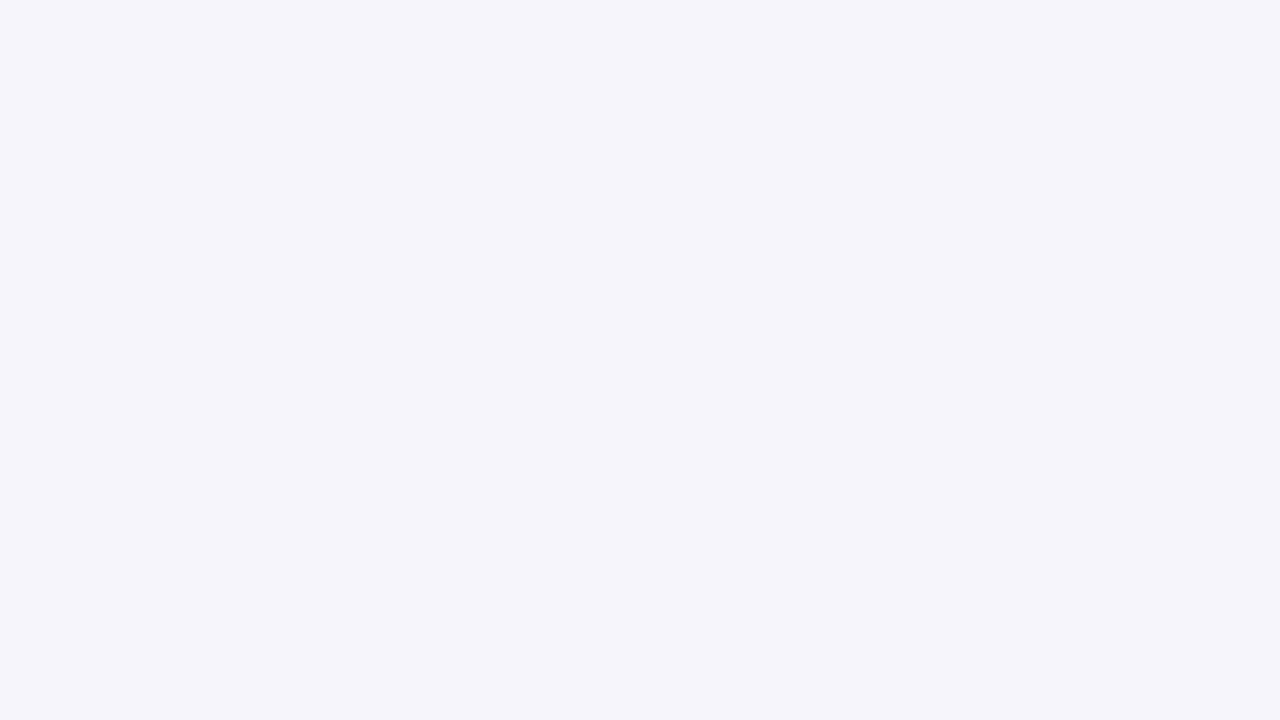

Clicked Performance menu item at (123, 405) on xpath=//*[@id='app']/div[1]/div[1]/aside/nav/div[2]/ul/li[7]/a
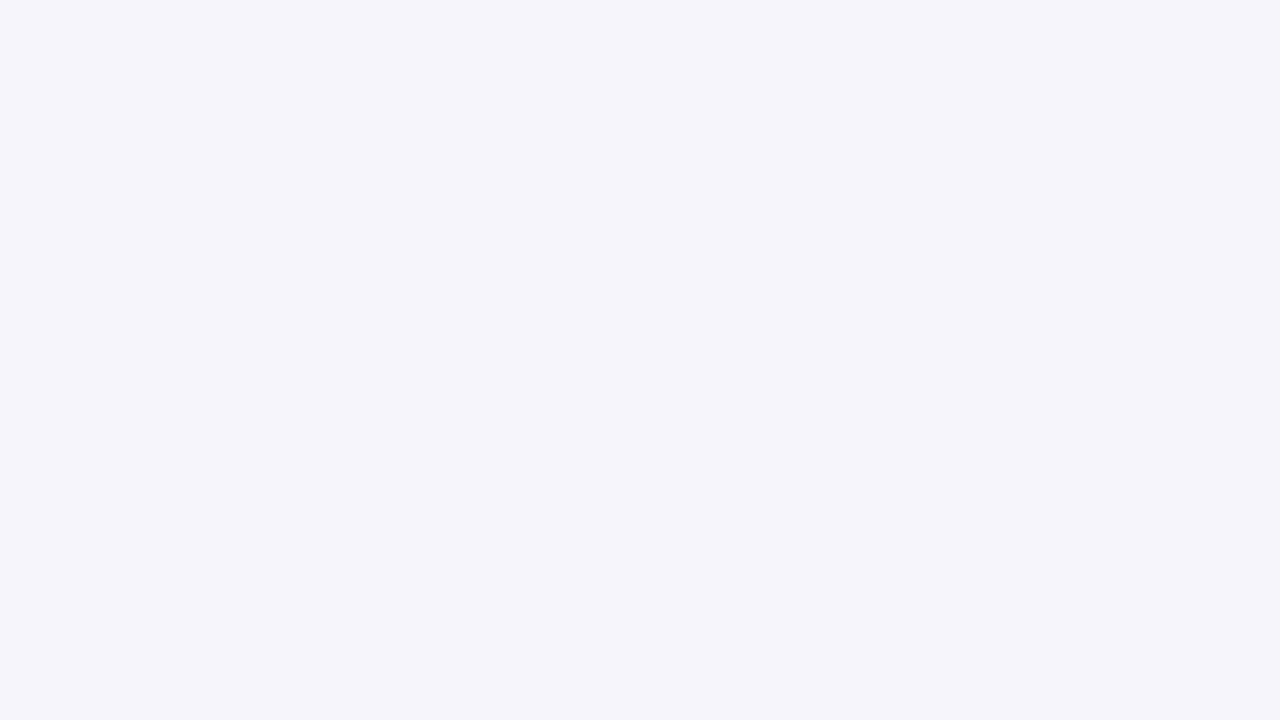

Clicked Configure submenu at (350, 92) on xpath=//*[@id='app']/div[1]/div[1]/header/div[2]/nav/ul/li[1]
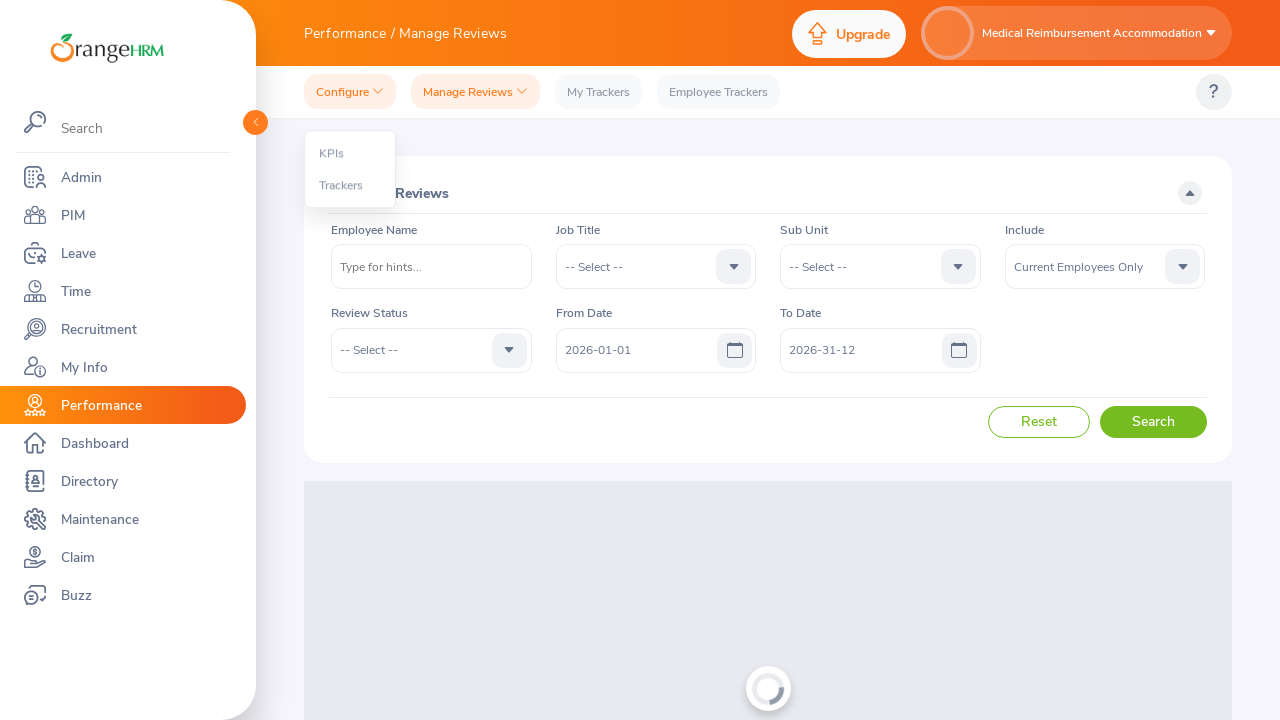

Clicked KPIs menu option at (350, 150) on xpath=//*[@id='app']/div[1]/div[1]/header/div[2]/nav/ul/li[1]/ul/li[1]
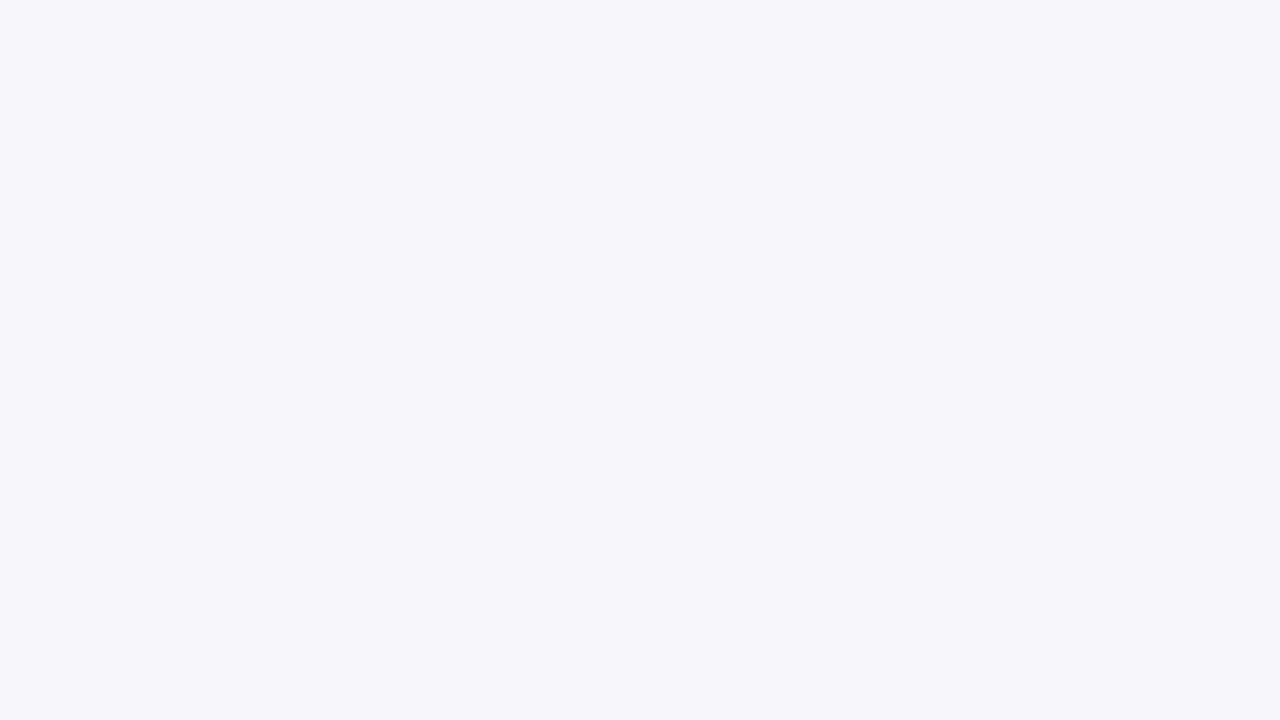

Clicked job title dropdown to open selection at (584, 265) on xpath=//*[@id='app']/div[1]/div[2]/div[2]/div/div[1]/div[2]/form/div[1]/div/div/
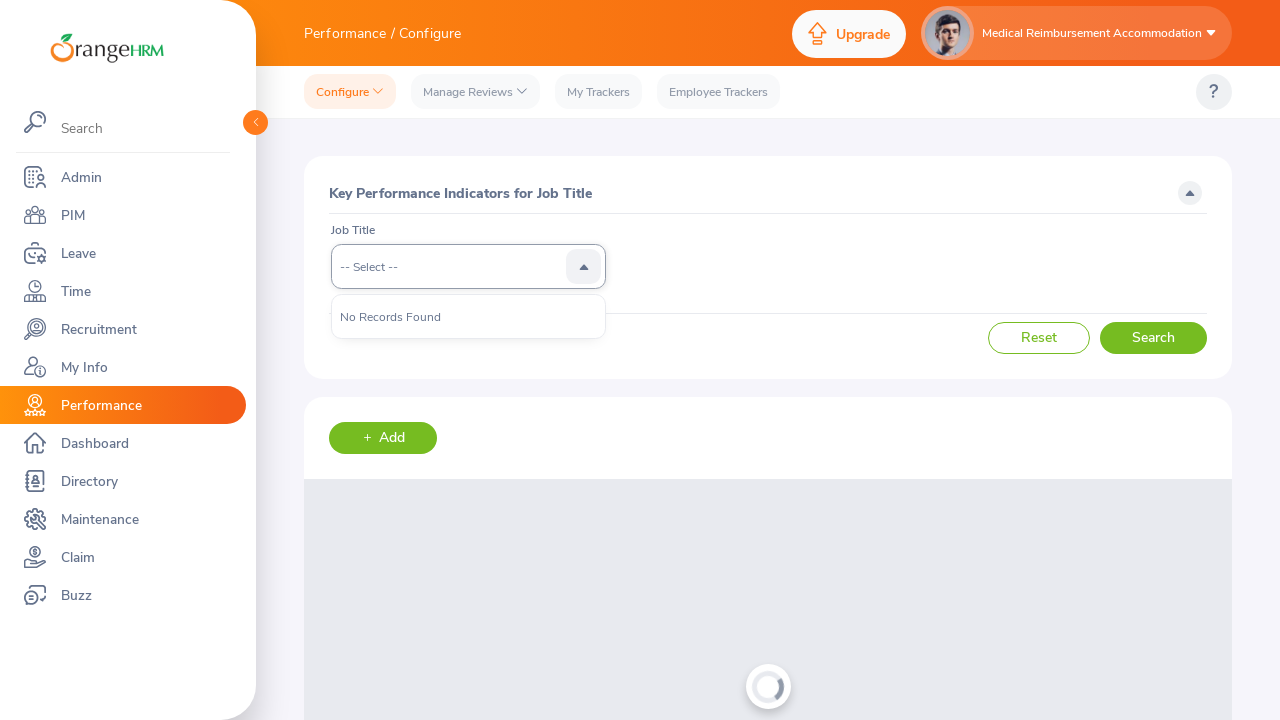

Selected a job title from the dropdown at (469, 389) on xpath=//*[@id='app']/div[1]/div[2]/div[2]/div/div[1]/div[2]/form/div[1]/div/div/
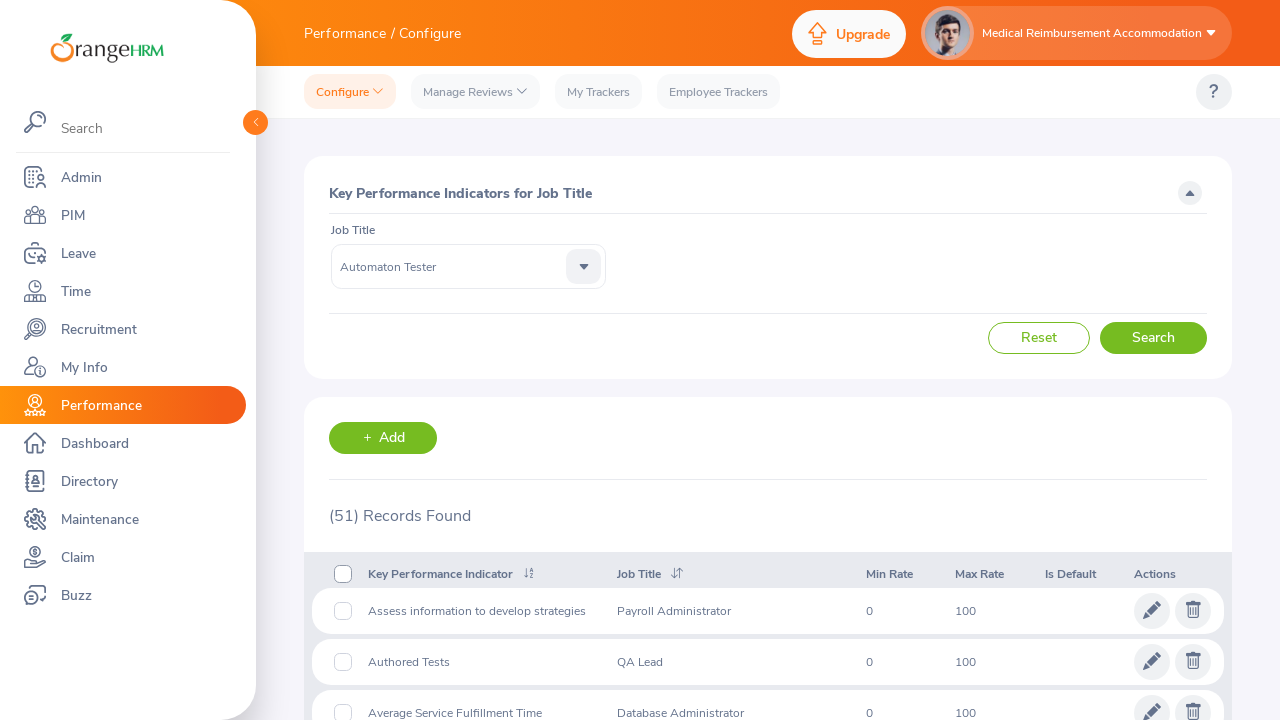

Clicked reset button to clear KPI search filters at (1039, 338) on xpath=//*[@id='app']/div[1]/div[2]/div[2]/div/div[1]/div[2]/form/div[2]/button[1
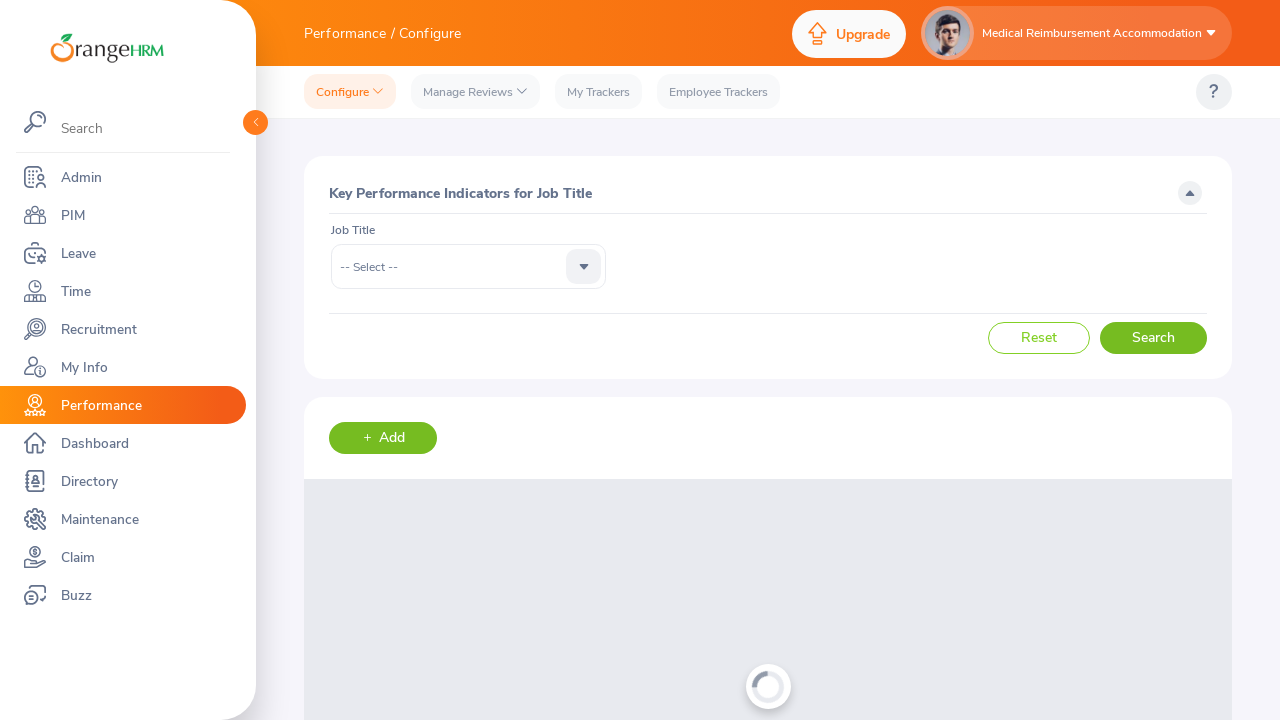

Verified records found text displayed after reset
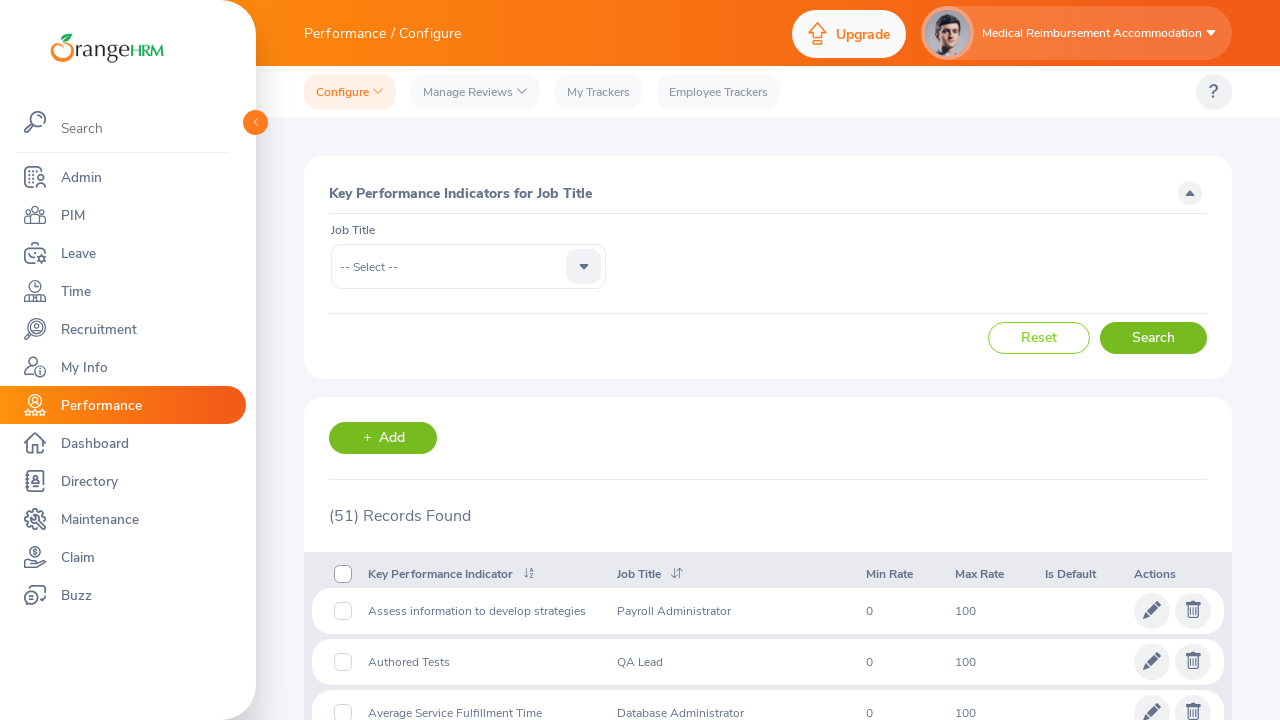

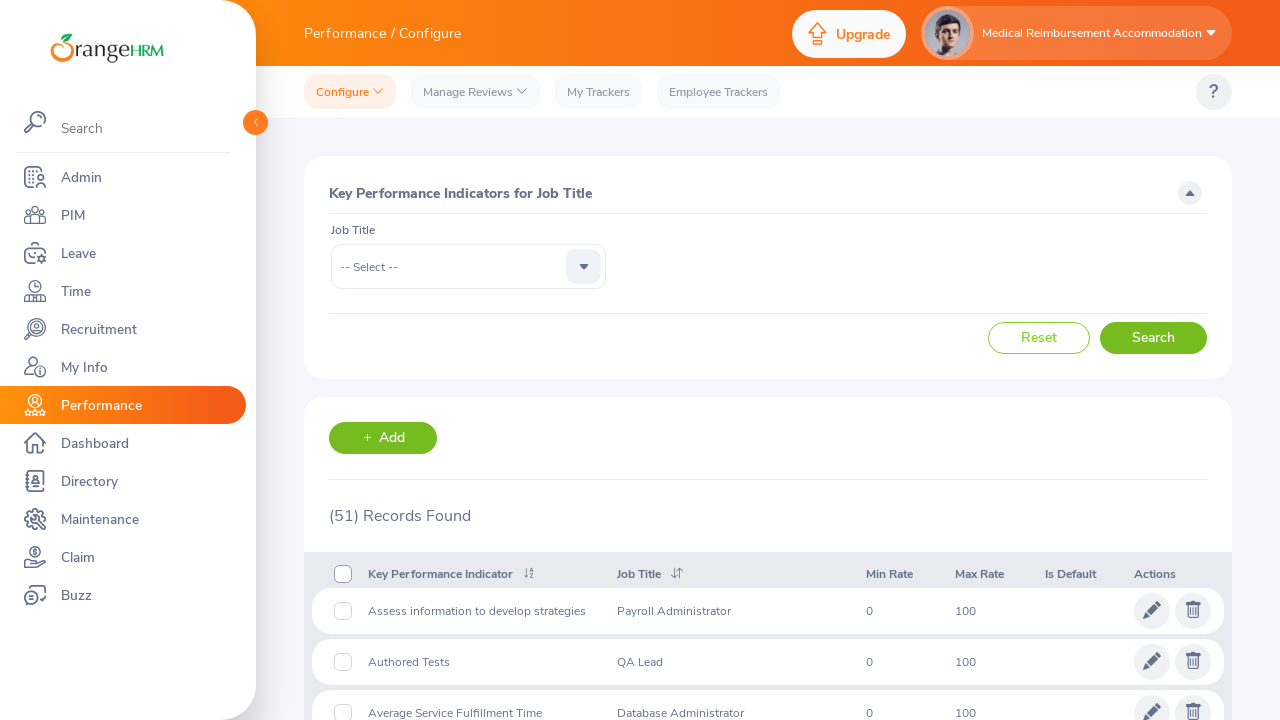